Tests a student registration form by filling in personal details (name, email, phone, gender, date of birth), selecting subjects and hobbies, entering address and location, then submitting and verifying the confirmation popup displays the correct data.

Starting URL: https://demoqa.com/automation-practice-form

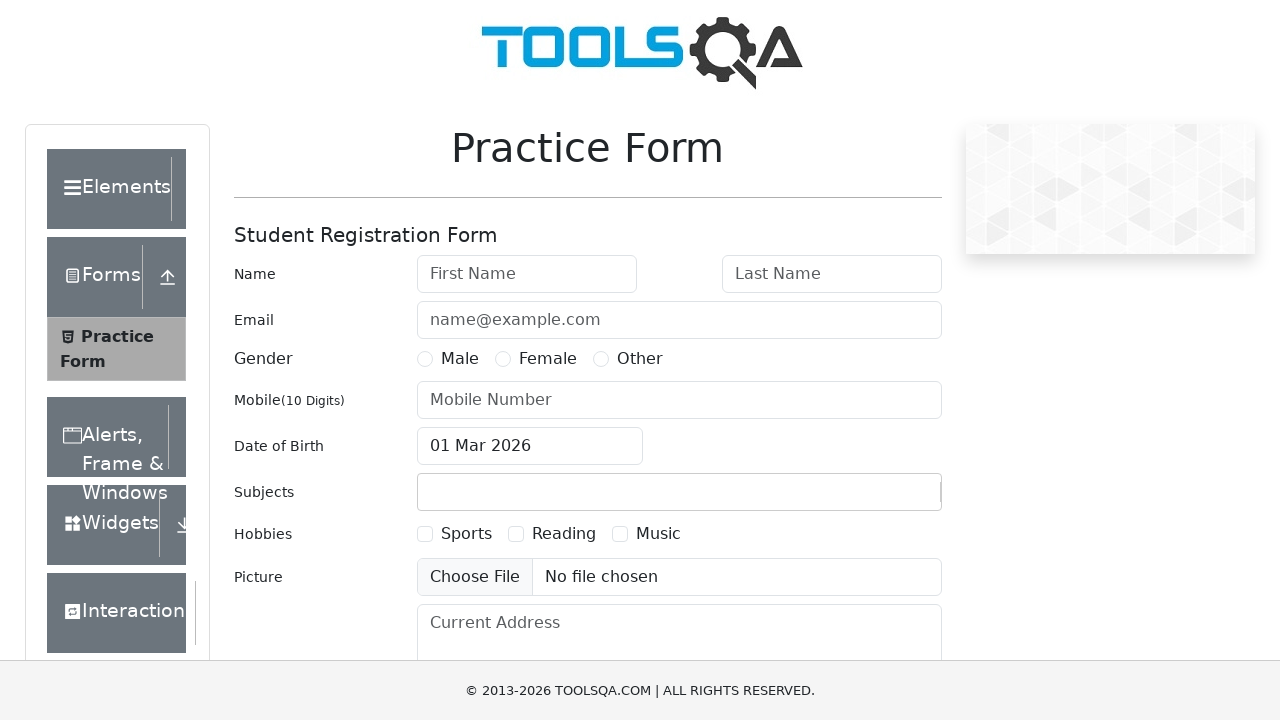

Student Registration Form loaded
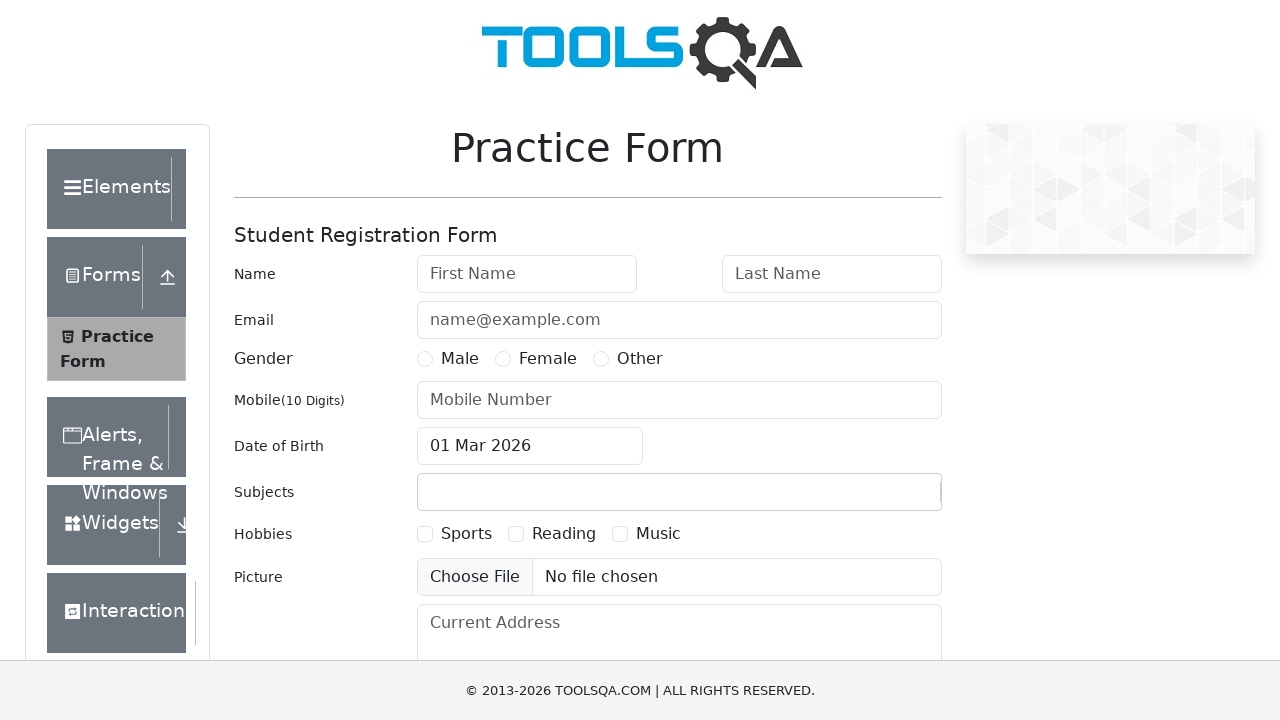

Filled first name: Victor on #firstName
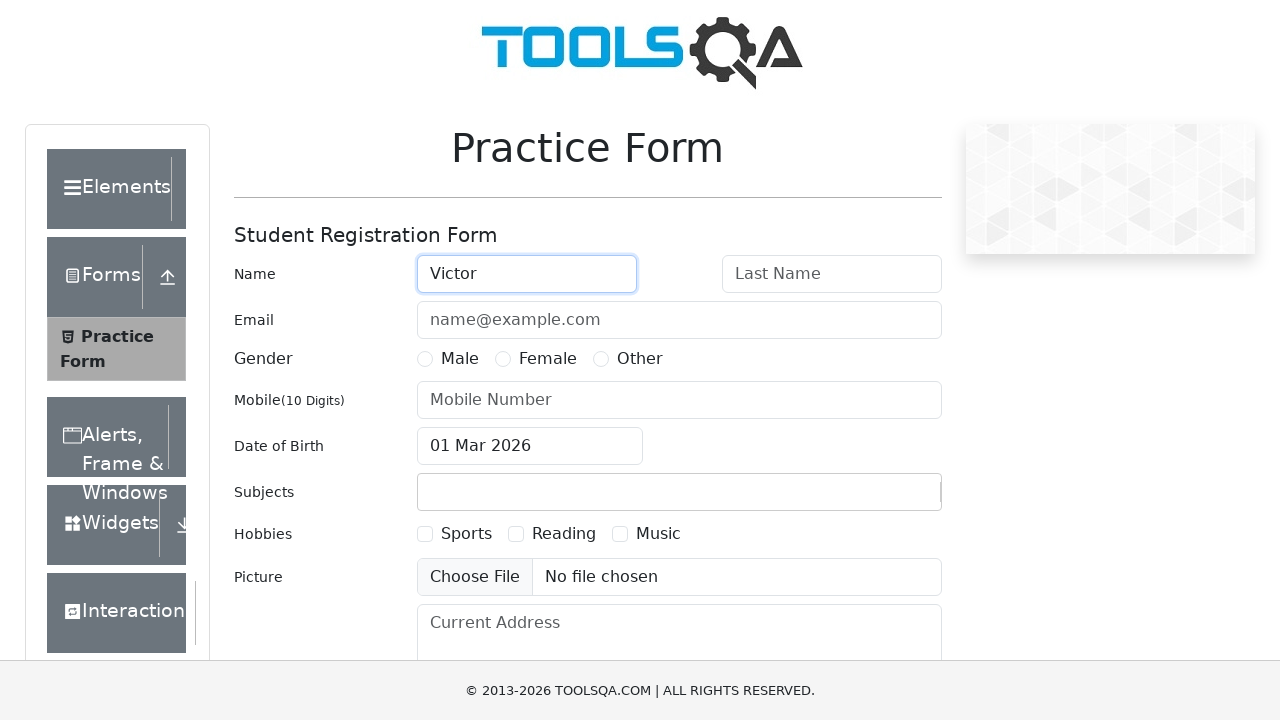

Filled last name: Hasselblad on #lastName
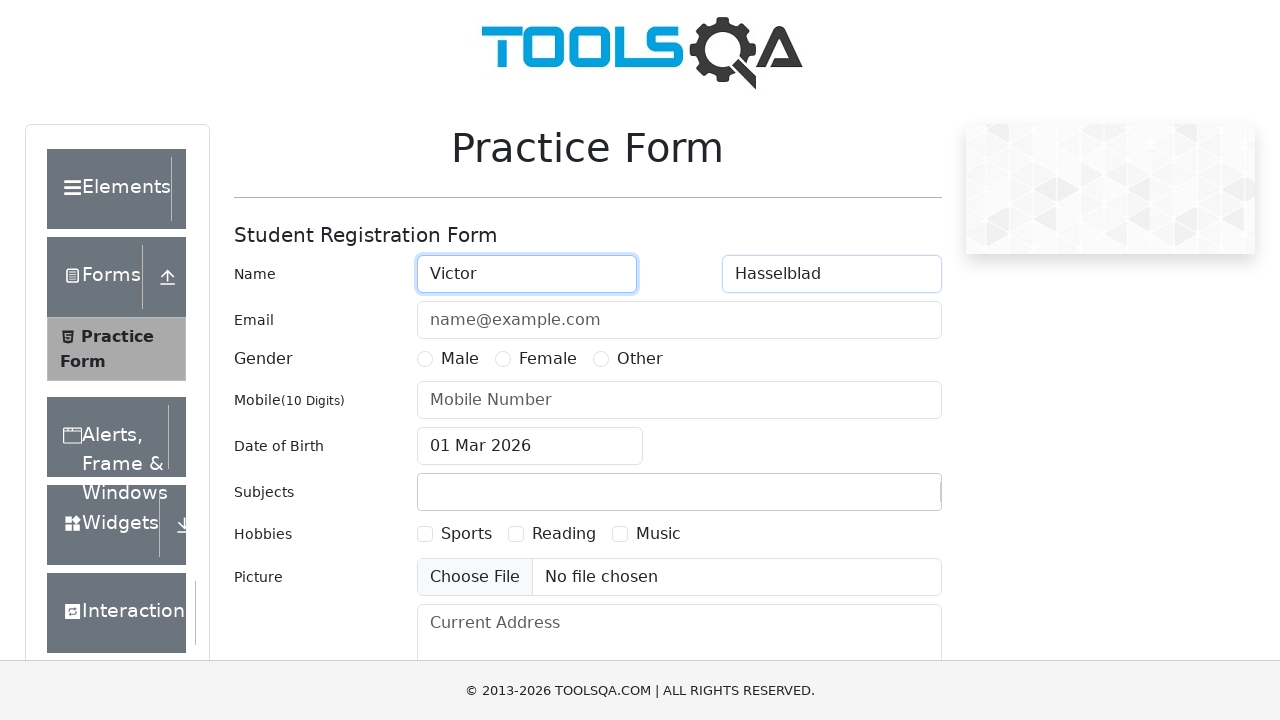

Filled email: apac@hasselblad.com on #userEmail
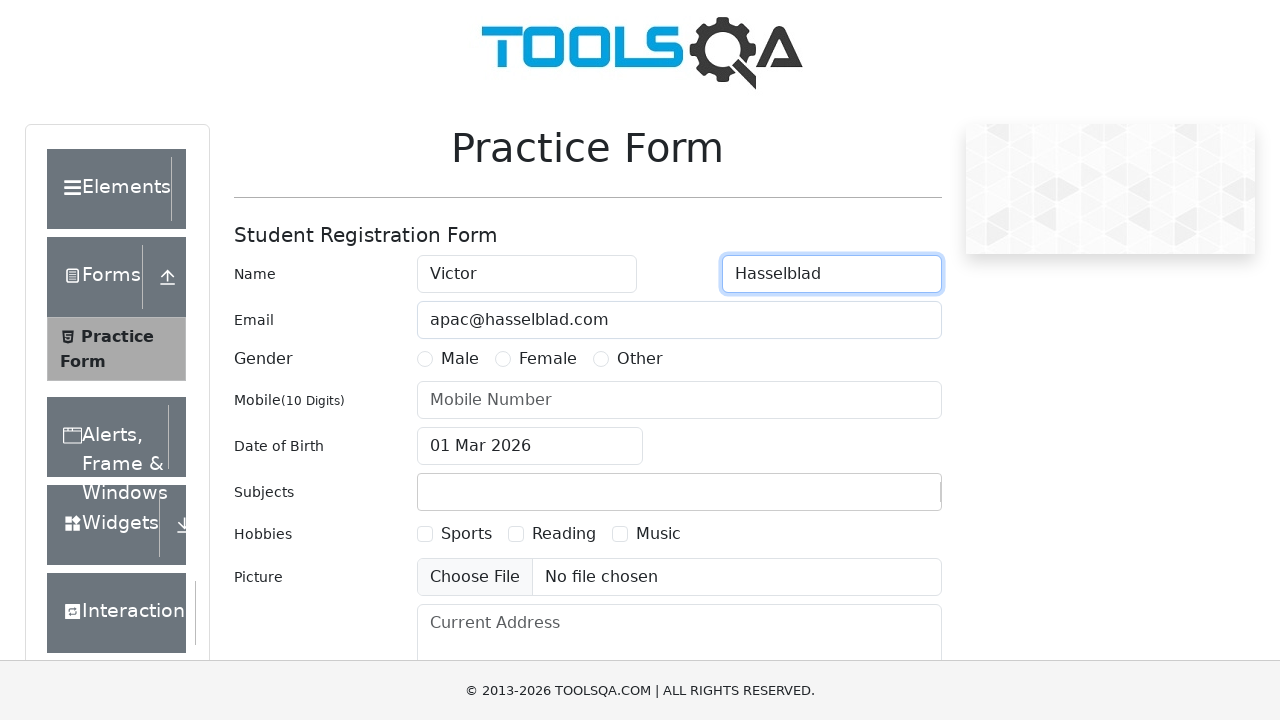

Filled phone number: 1234567890 on #userNumber
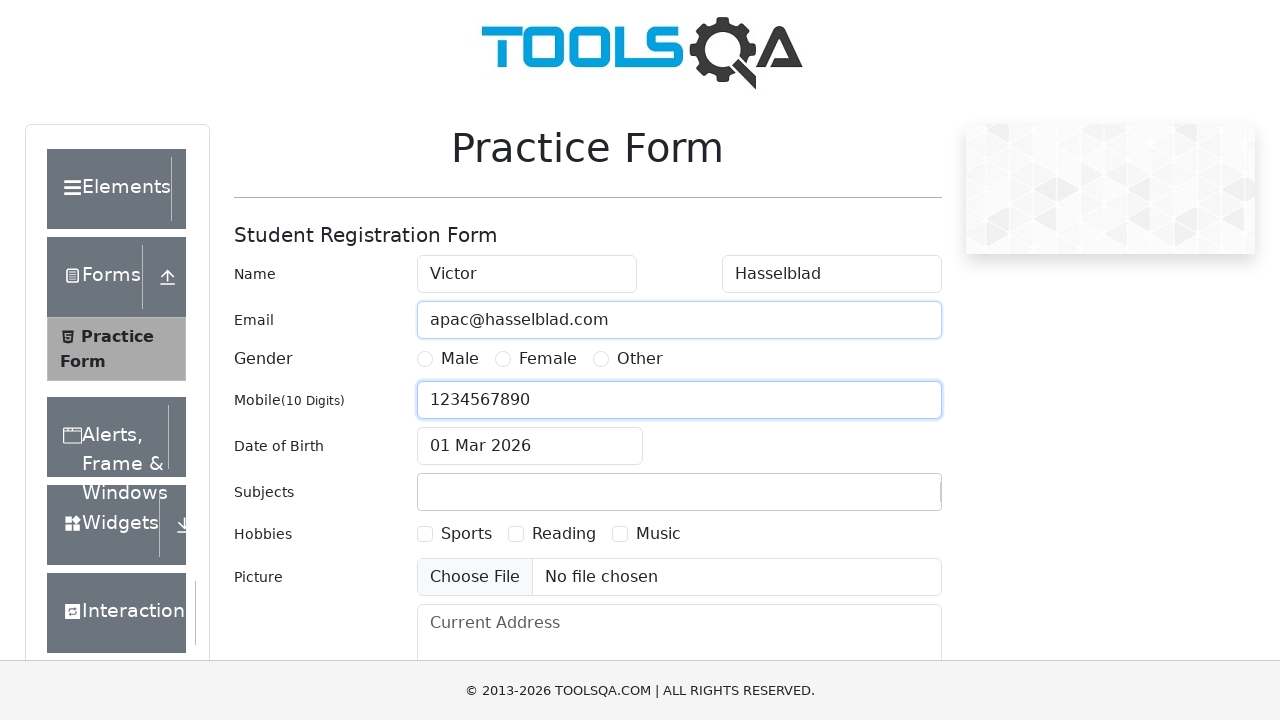

Selected gender: Male at (460, 359) on xpath=//*[@value='Male']/following::label
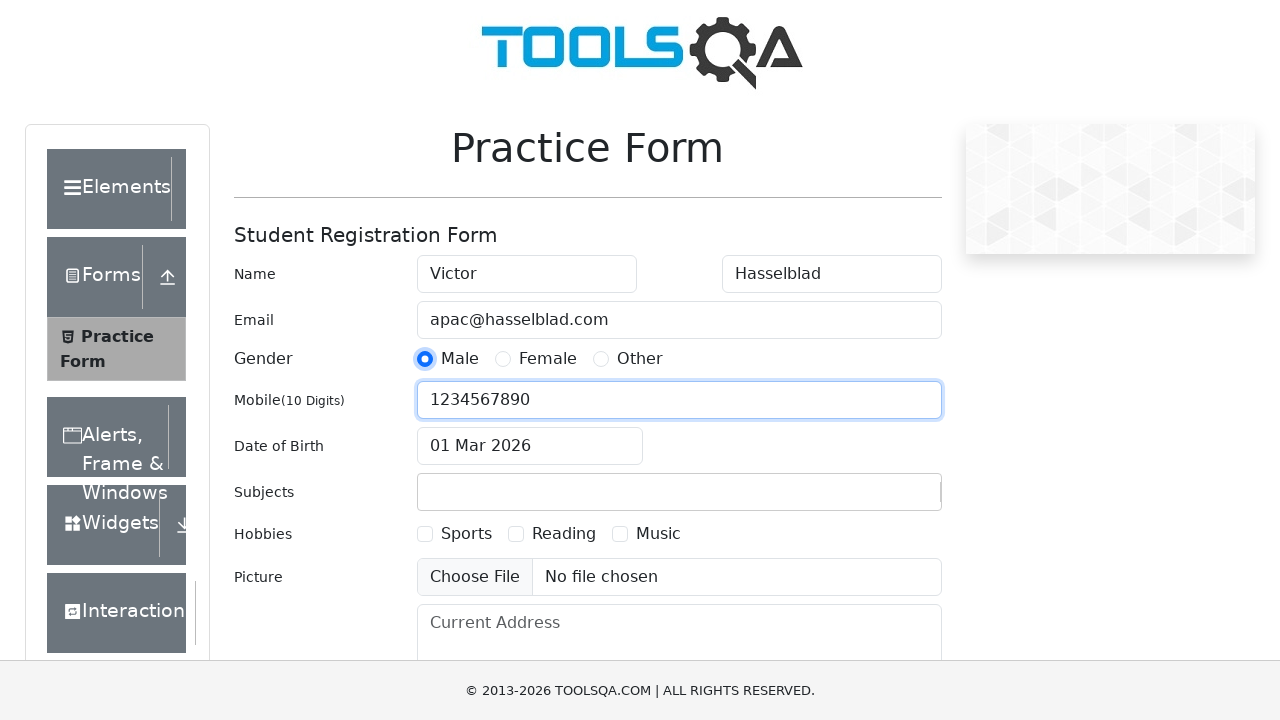

Clicked date of birth input field at (530, 446) on #dateOfBirthInput
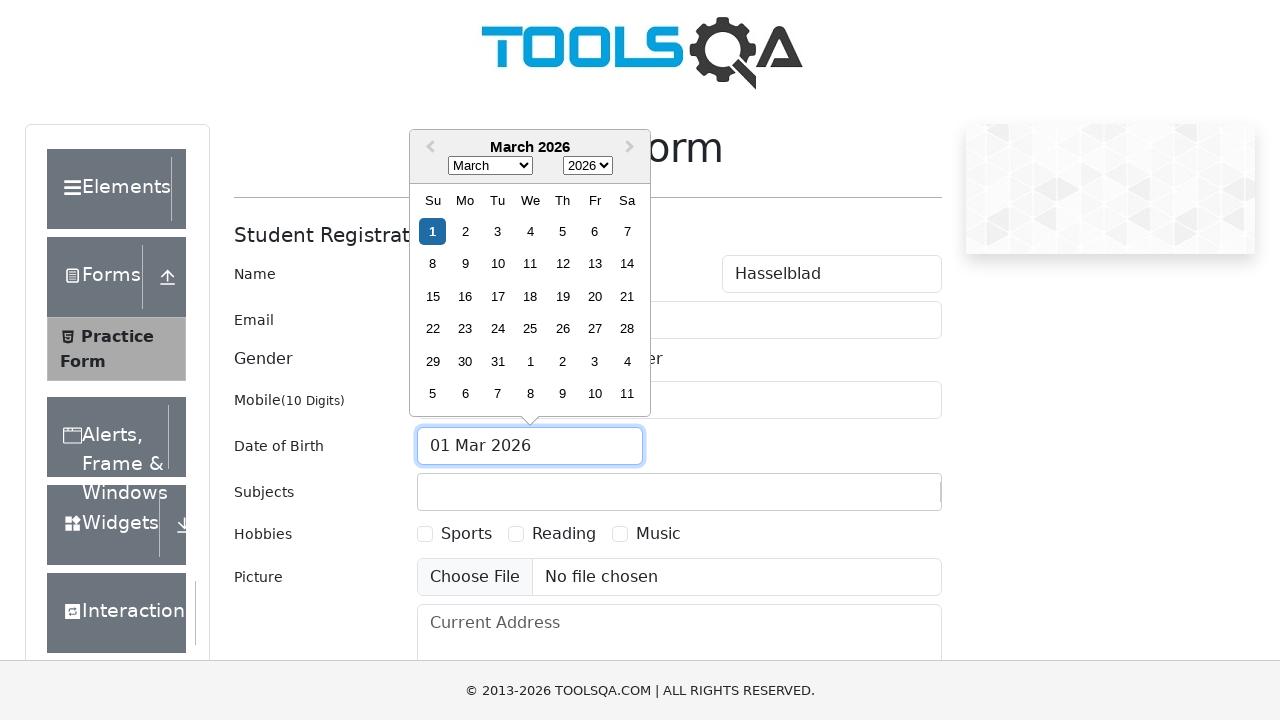

Selected year: 1974 on .react-datepicker__year-select
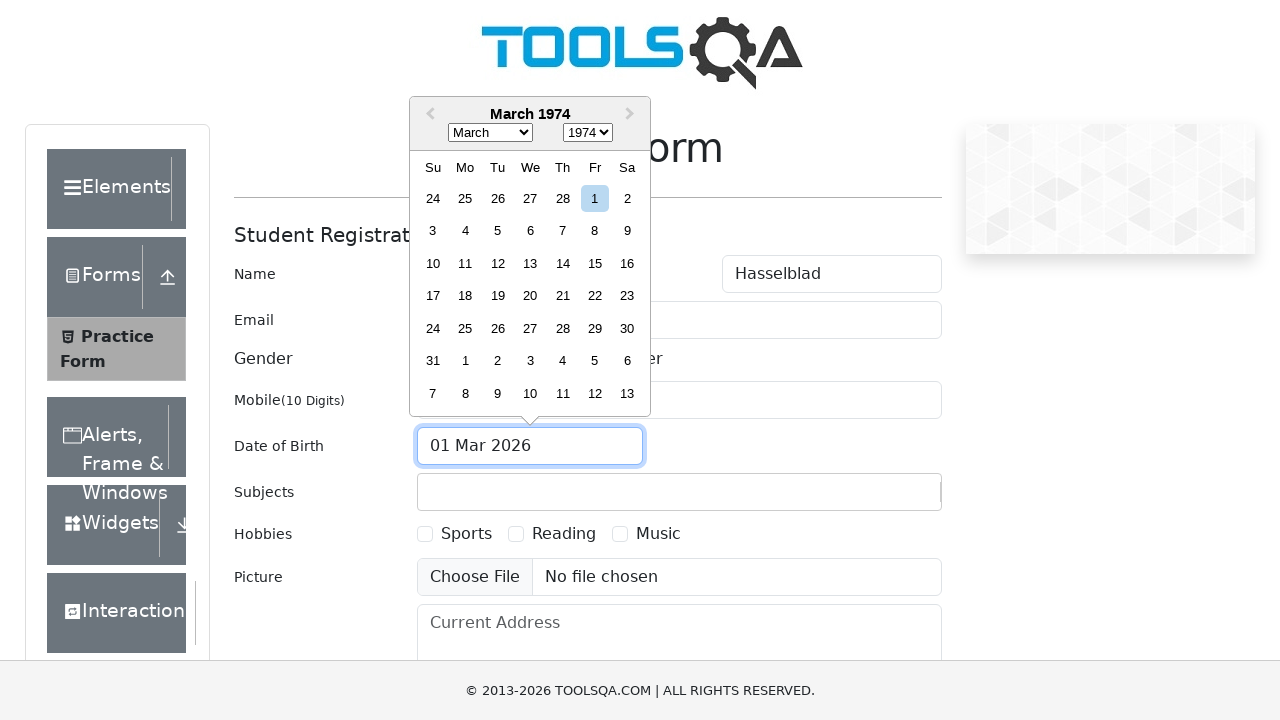

Selected month: 10 (November) on .react-datepicker__month-select
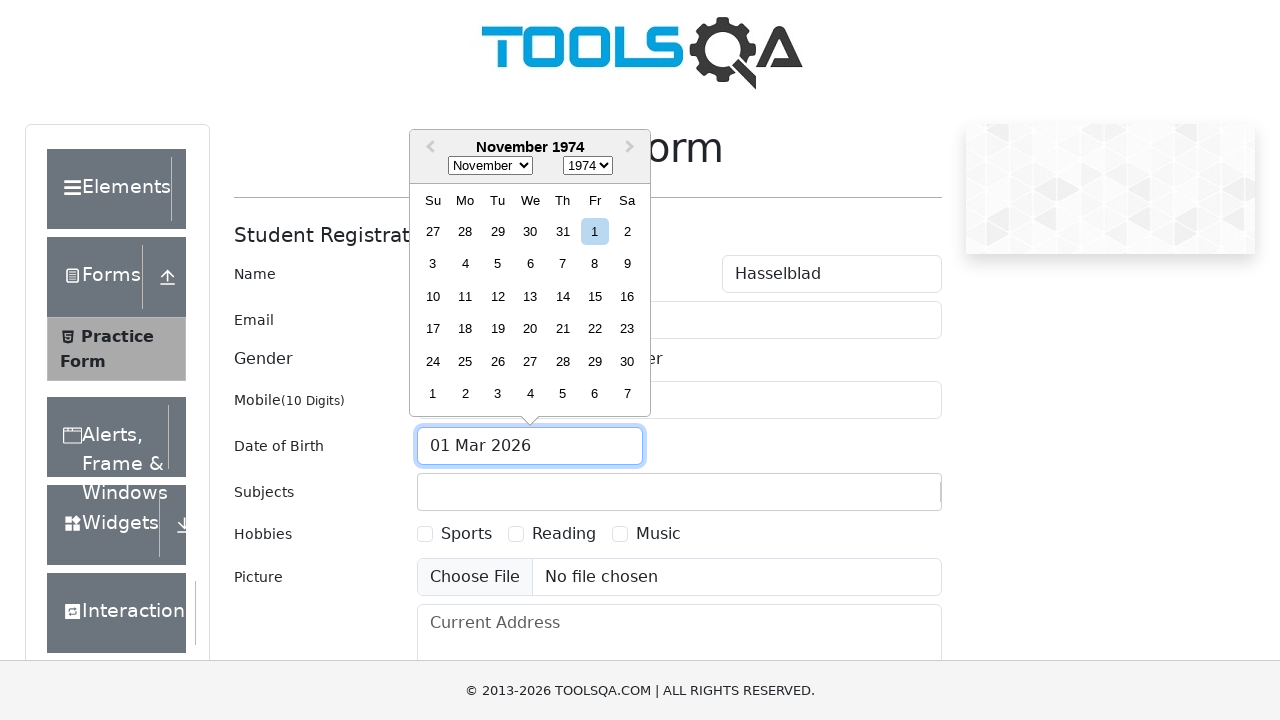

Selected day: 20 November 1974 at (530, 329) on xpath=//div[contains(@aria-label,'November 20')]
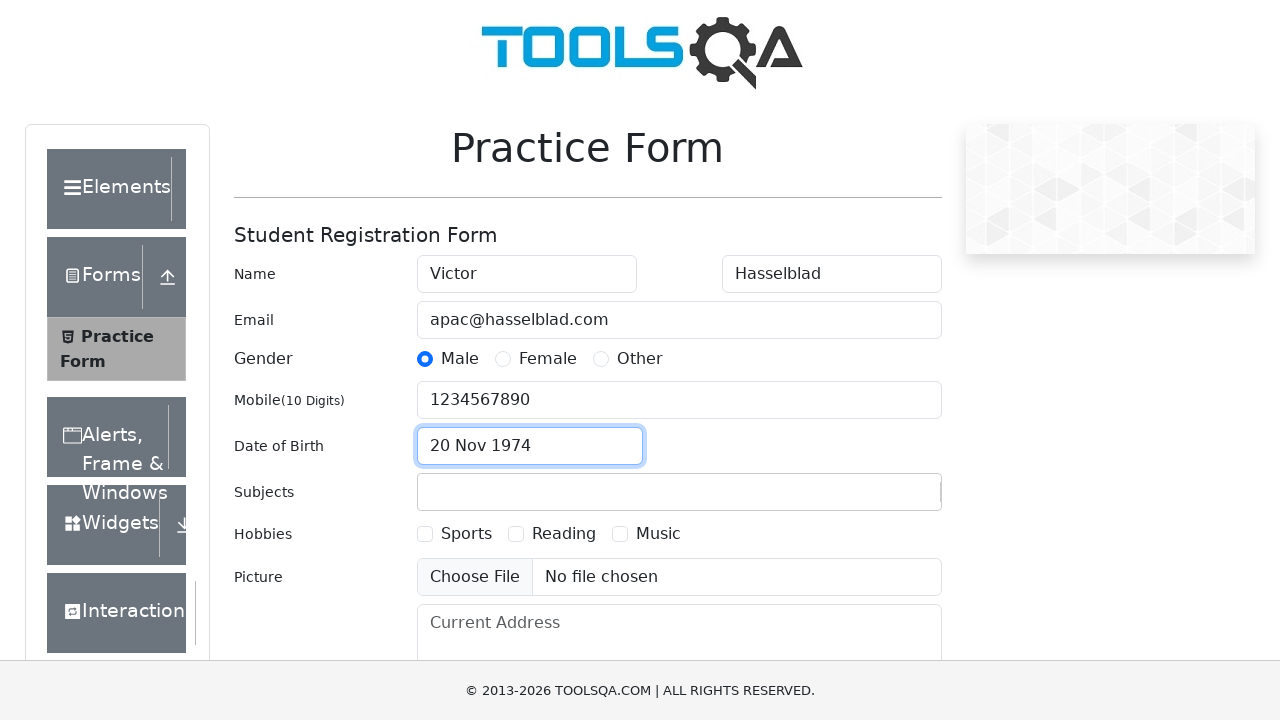

Filled subjects field with: Social Studies on #subjectsInput
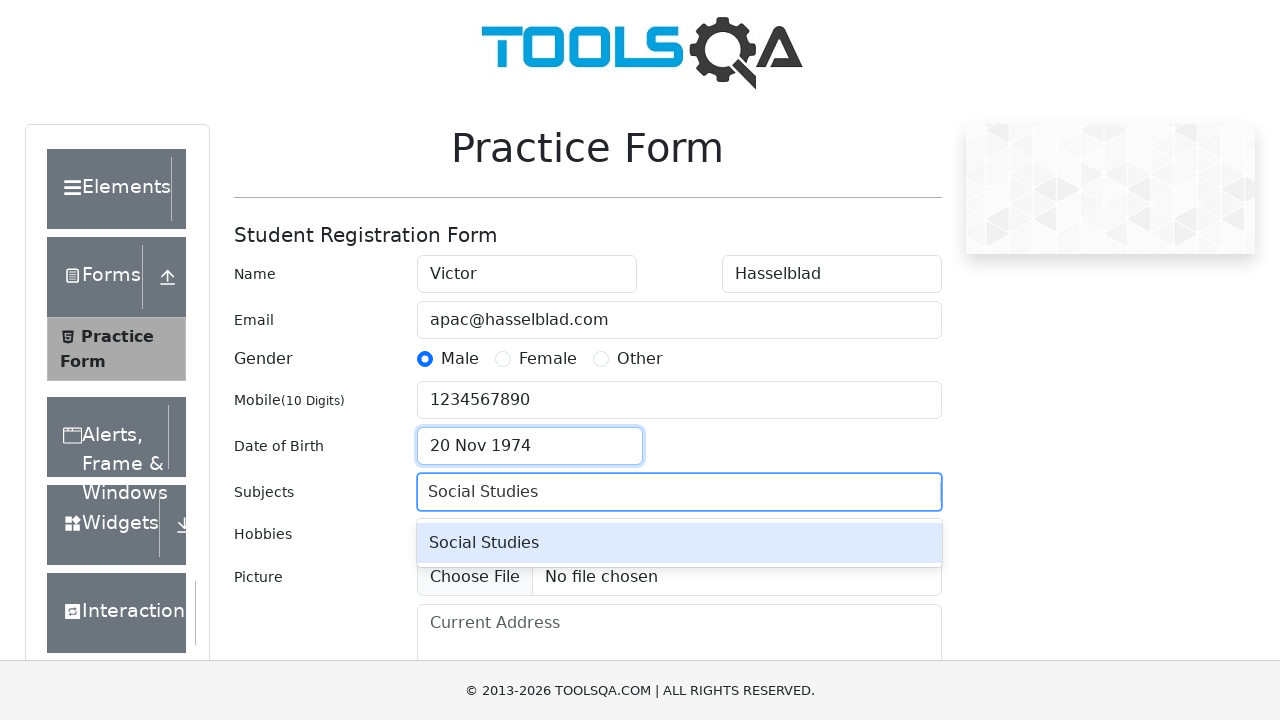

Pressed Enter to select Social Studies
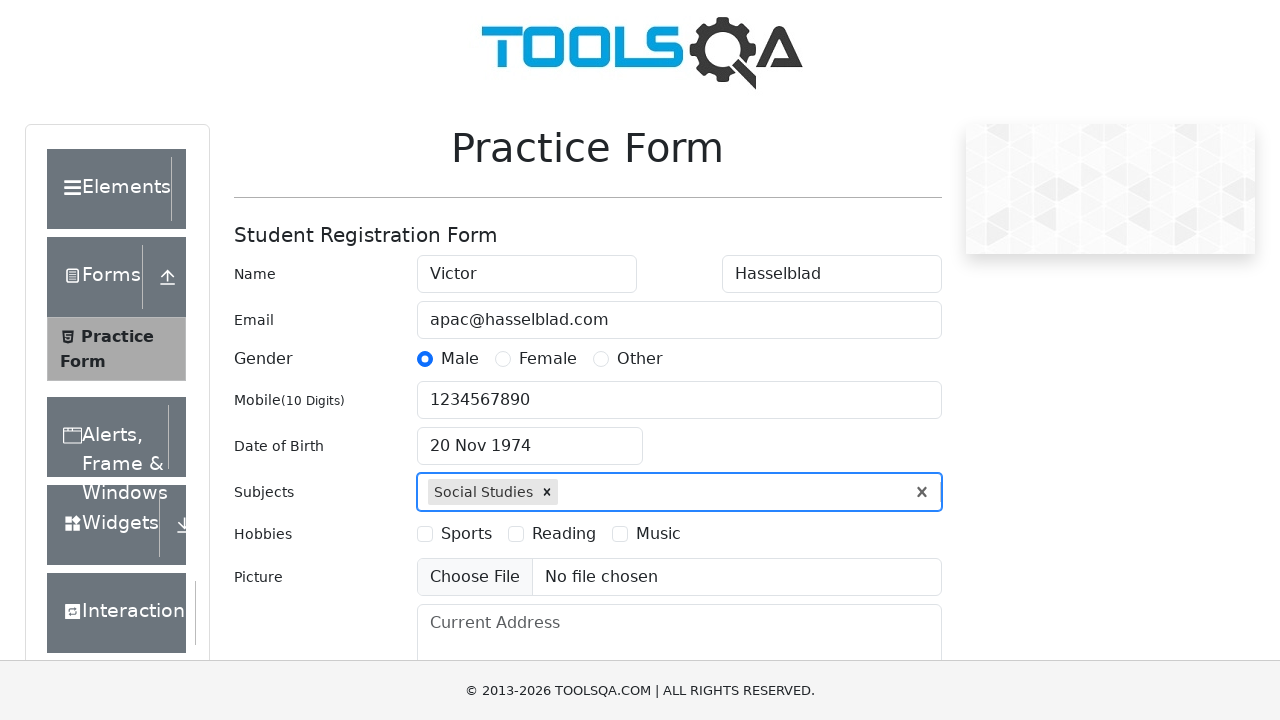

Filled subjects field with: Biology on #subjectsInput
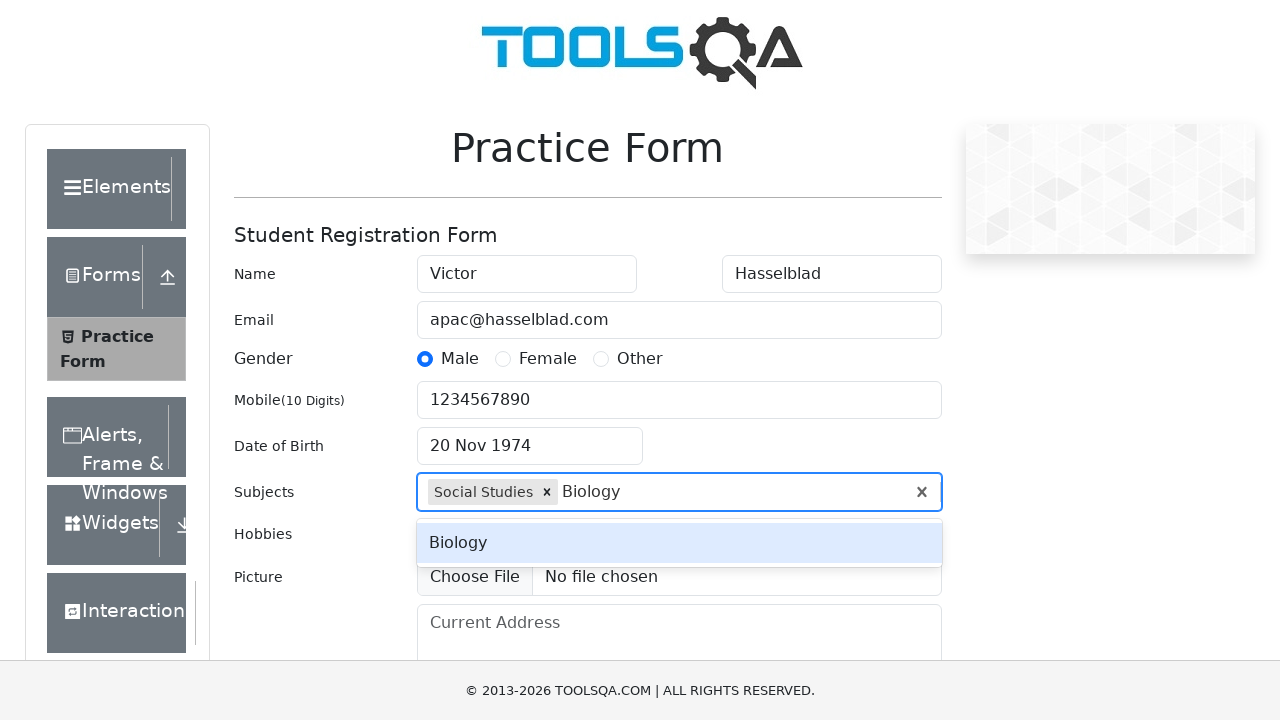

Pressed Tab to select Biology and move forward
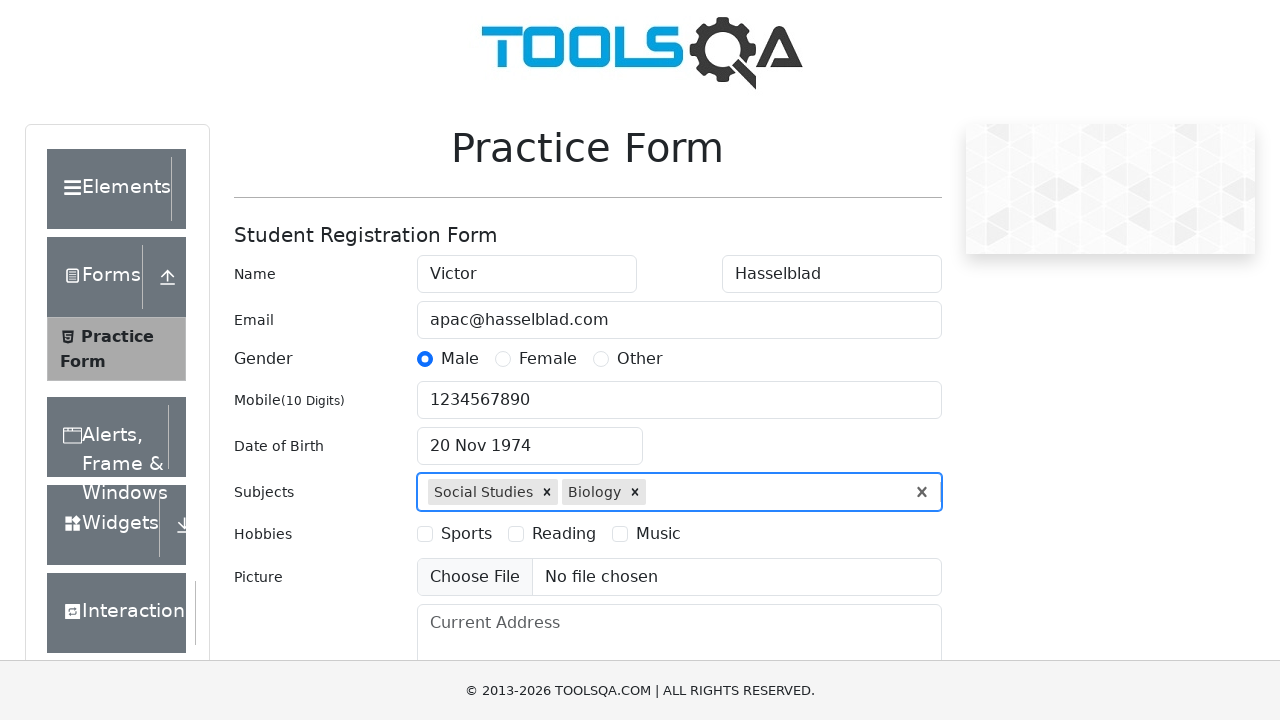

Selected hobby: Reading at (564, 534) on xpath=//*[@for='hobbies-checkbox-2']
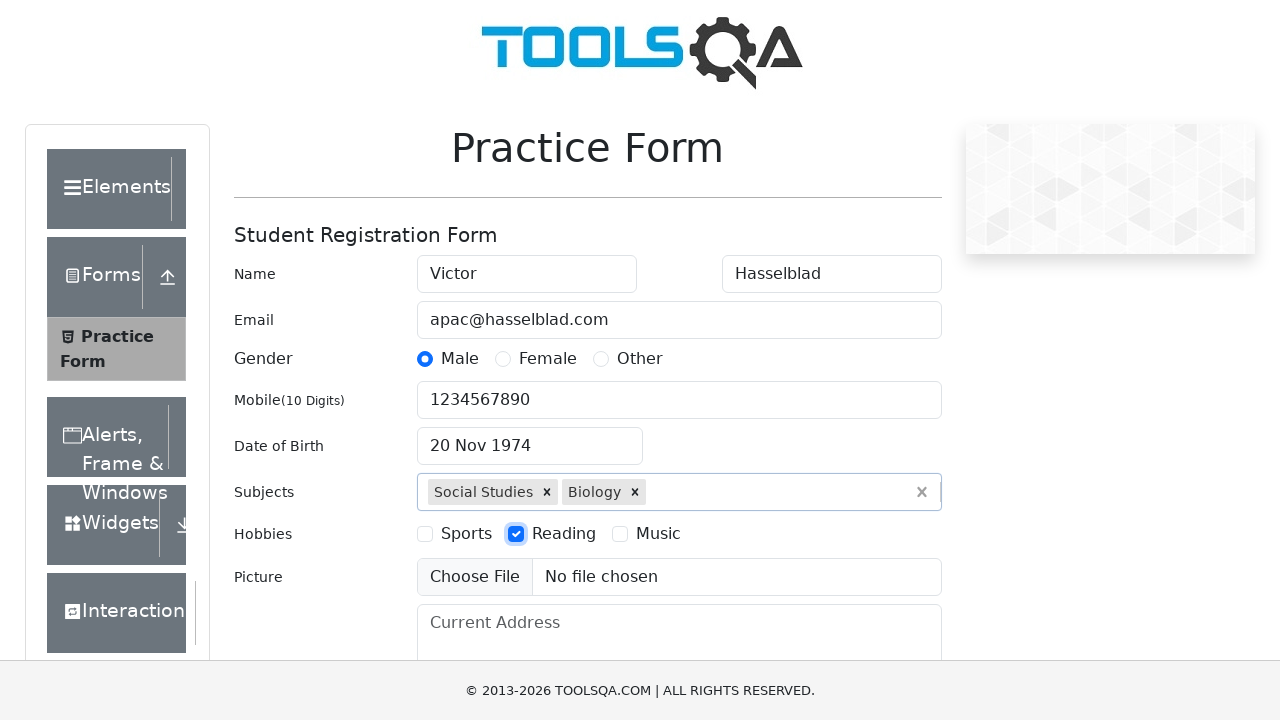

Selected hobby: Music at (658, 534) on xpath=//*[@for='hobbies-checkbox-3']
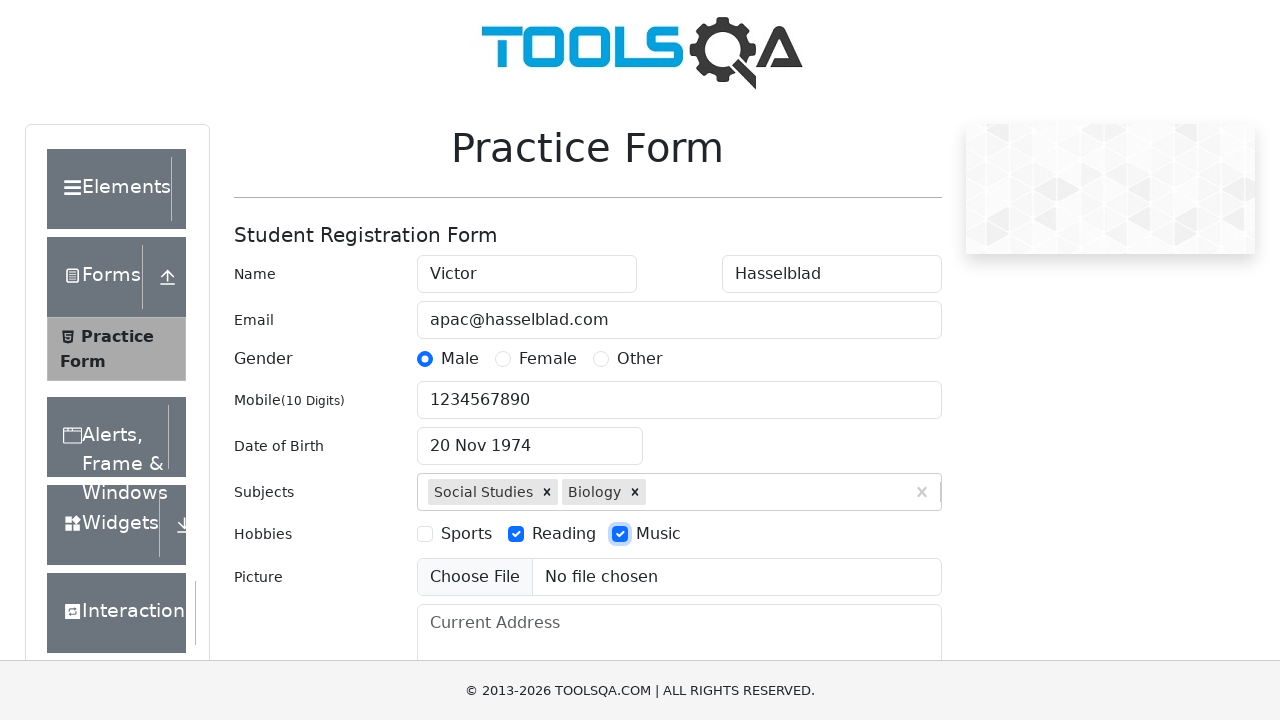

Filled address: Tomsk, Russia on #currentAddress
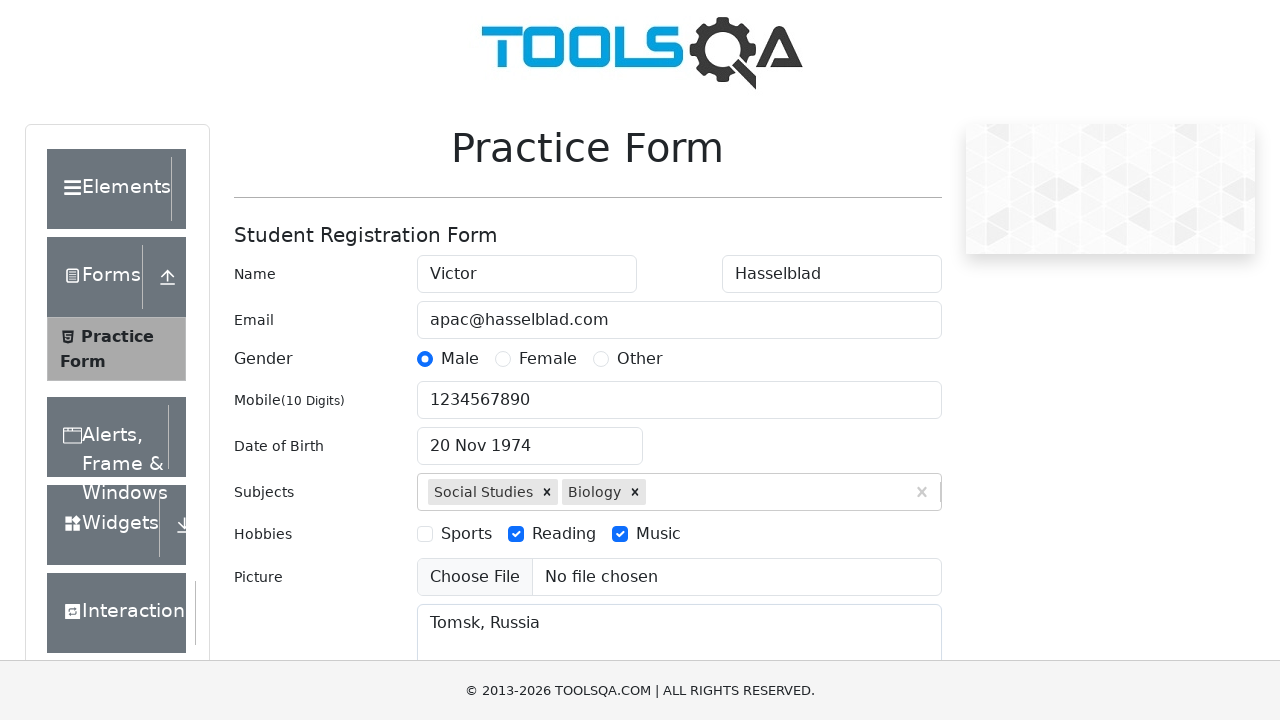

Filled state field with: Haryana on #react-select-3-input
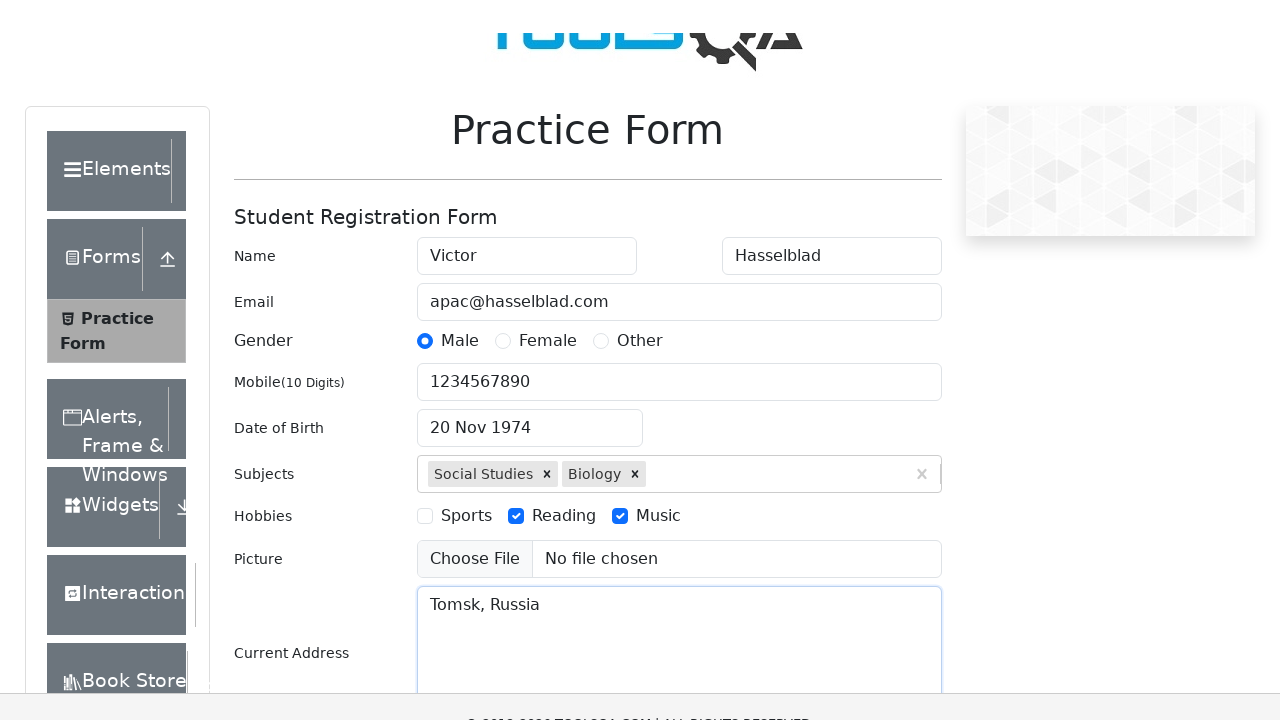

Selected state: Haryana
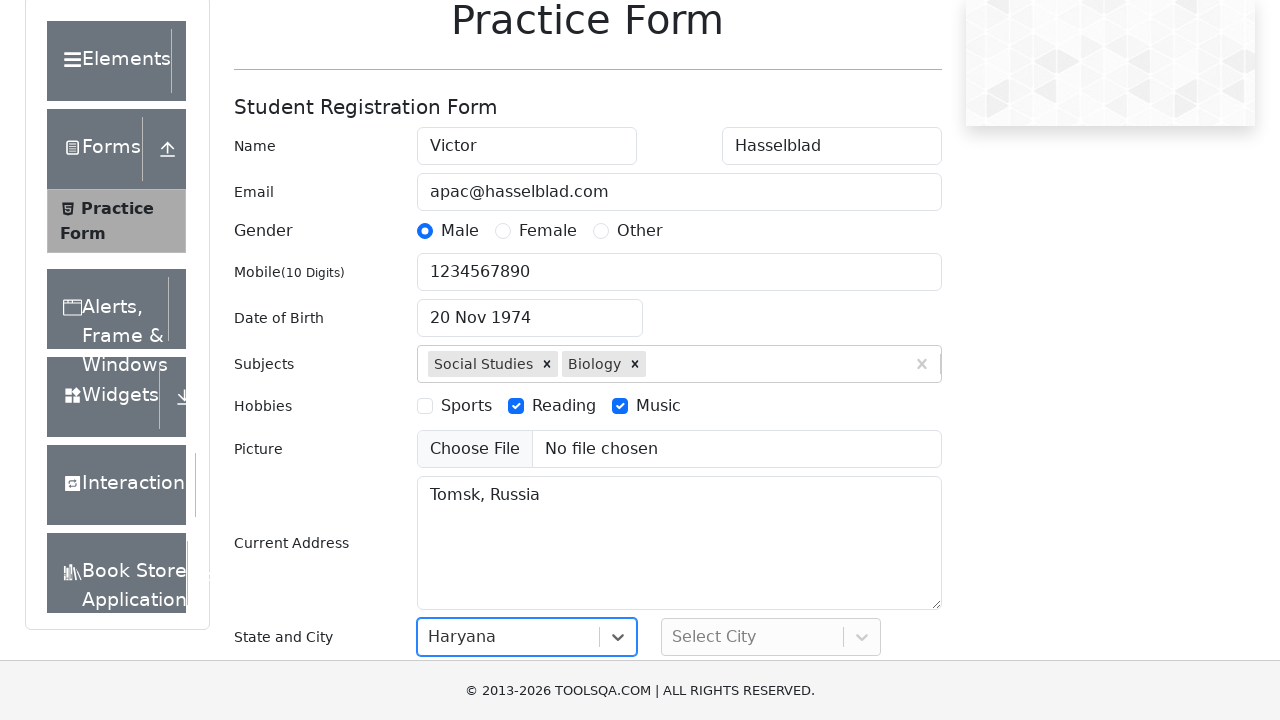

Filled city field with: Karnal on #react-select-4-input
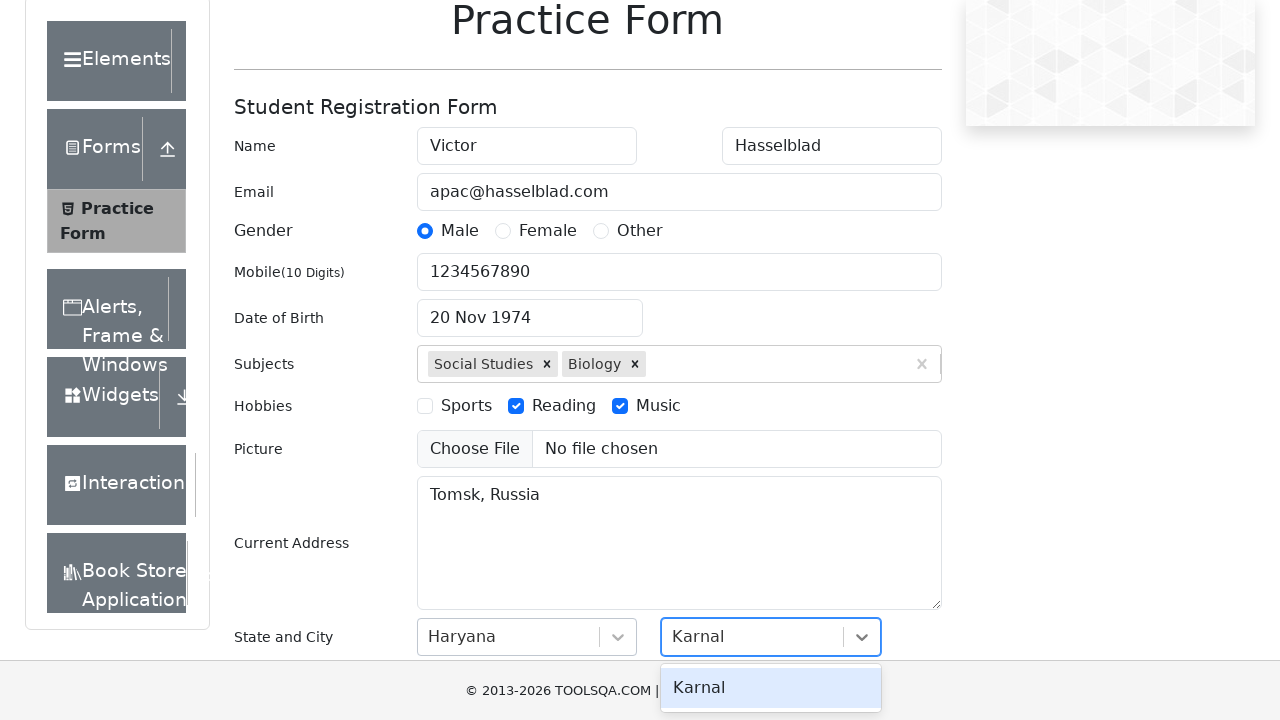

Selected city: Karnal
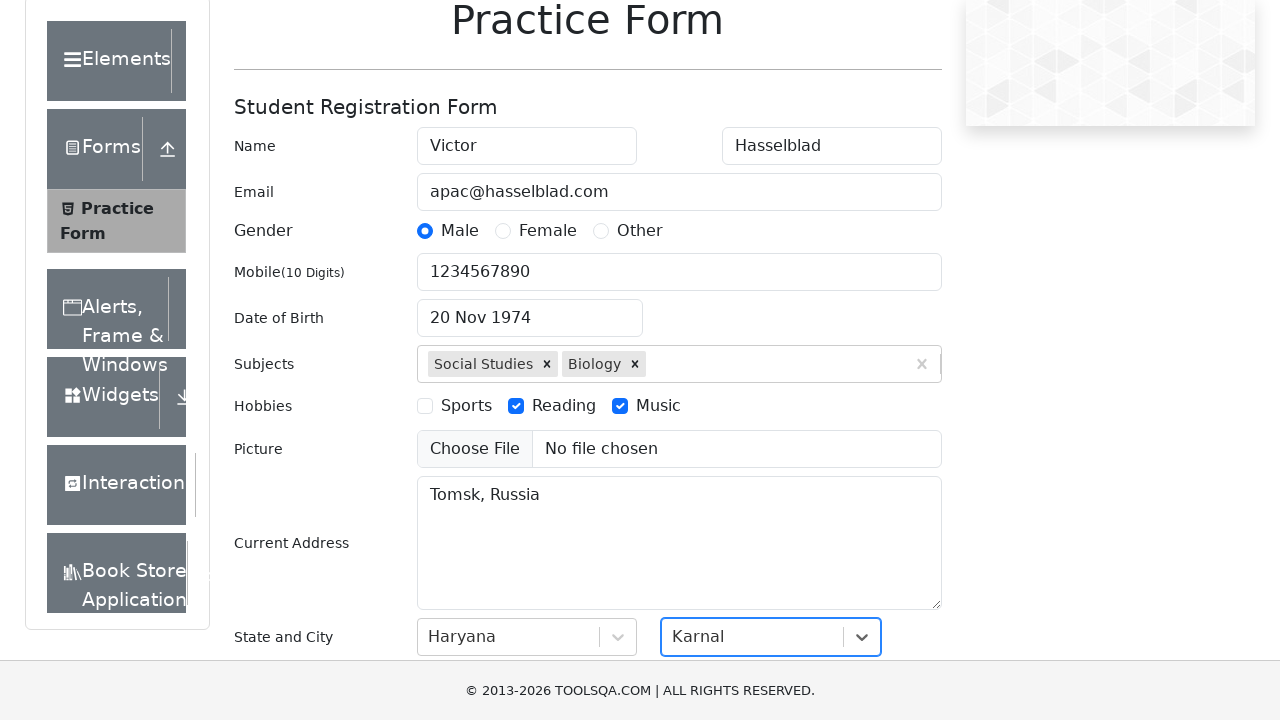

Clicked submit button to submit the form at (885, 499) on #submit
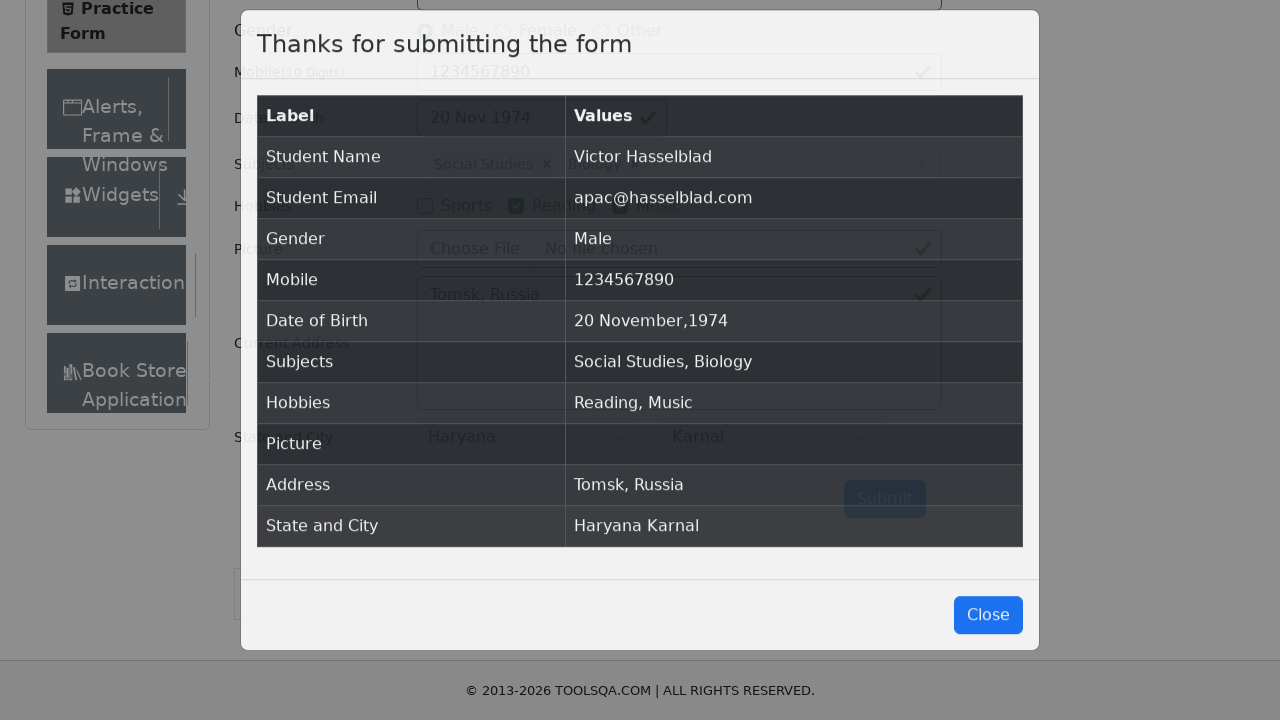

Confirmation popup appeared with success message
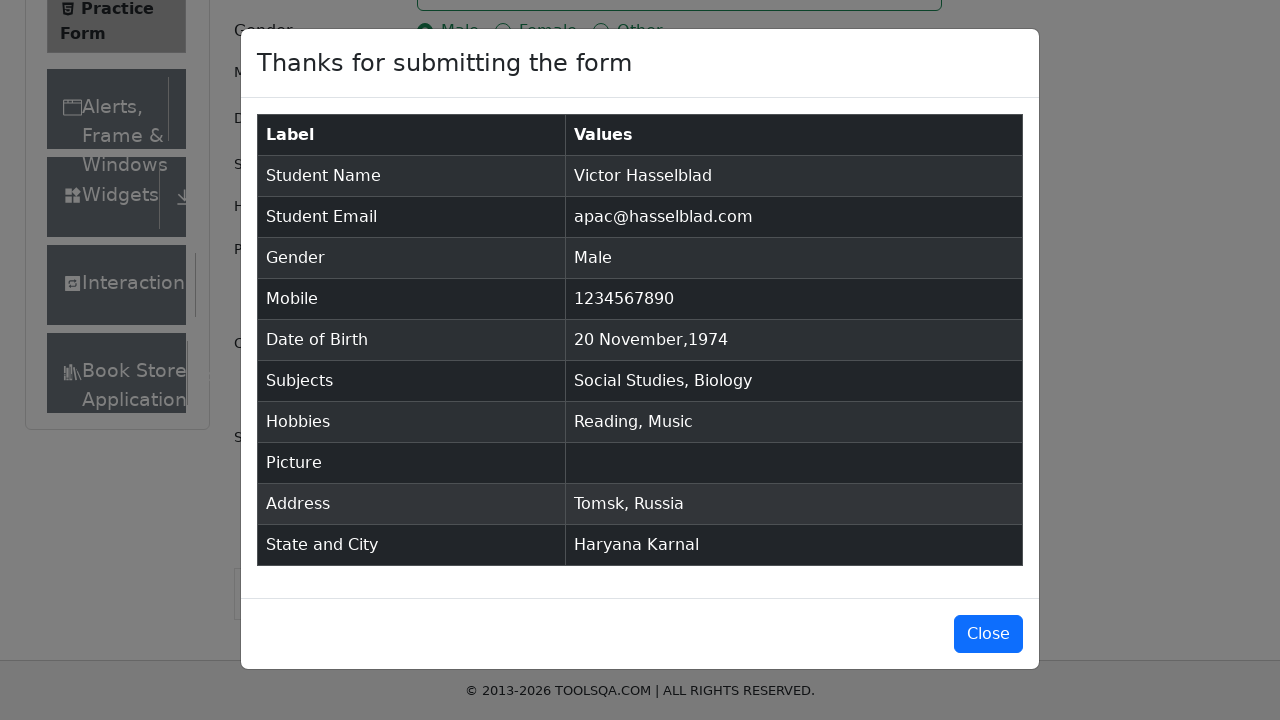

Verified student name in confirmation: Victor Hasselblad
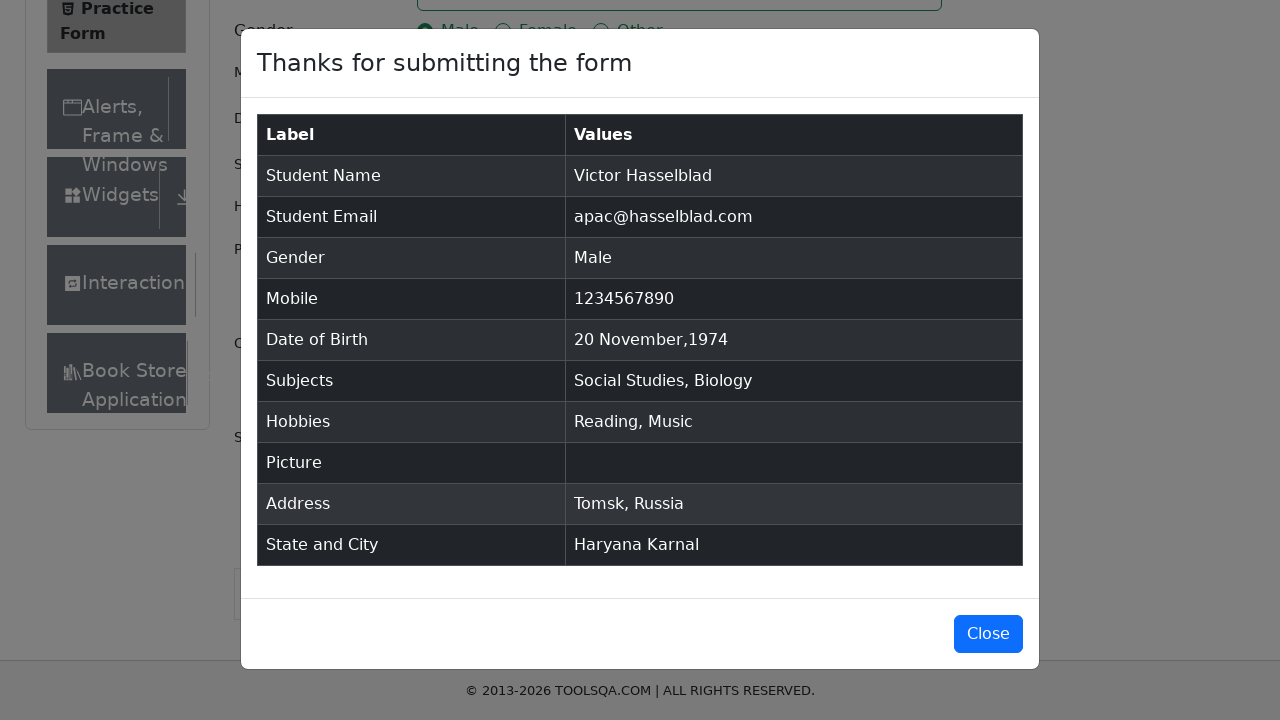

Verified email in confirmation: apac@hasselblad.com
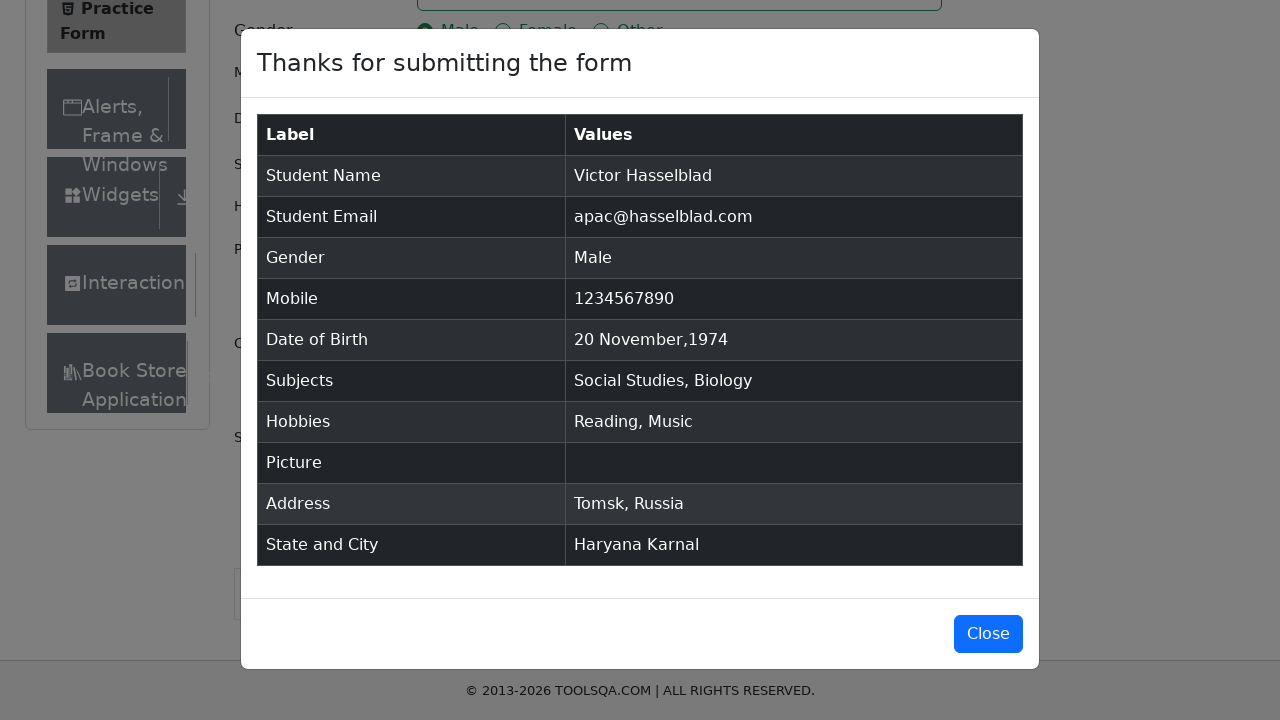

Verified gender in confirmation: Male
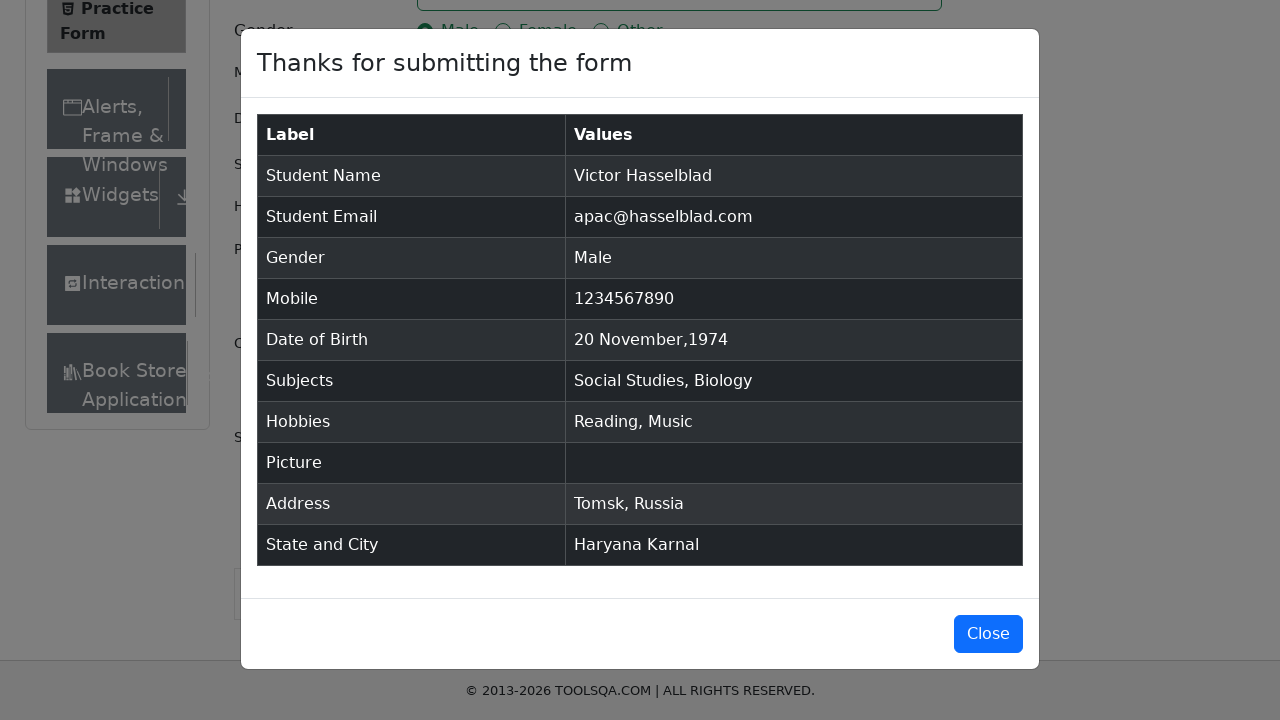

Verified phone number in confirmation: 1234567890
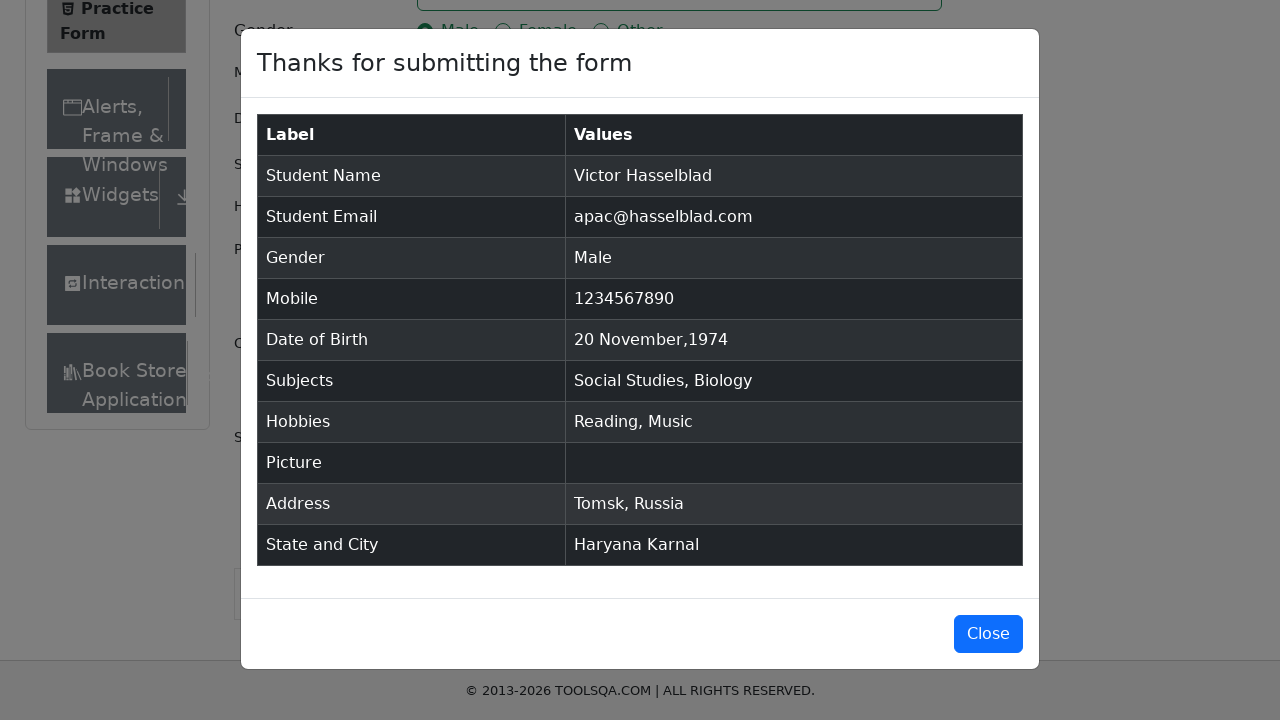

Verified date of birth in confirmation: 20 November,1974
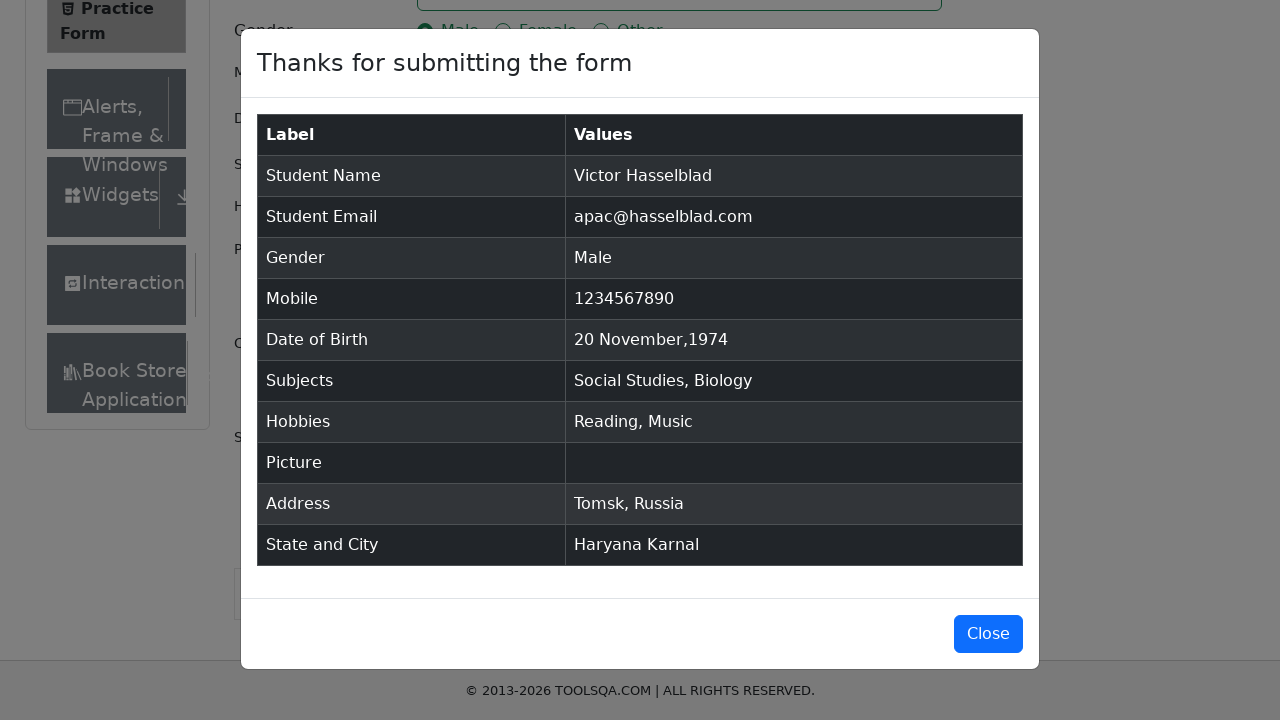

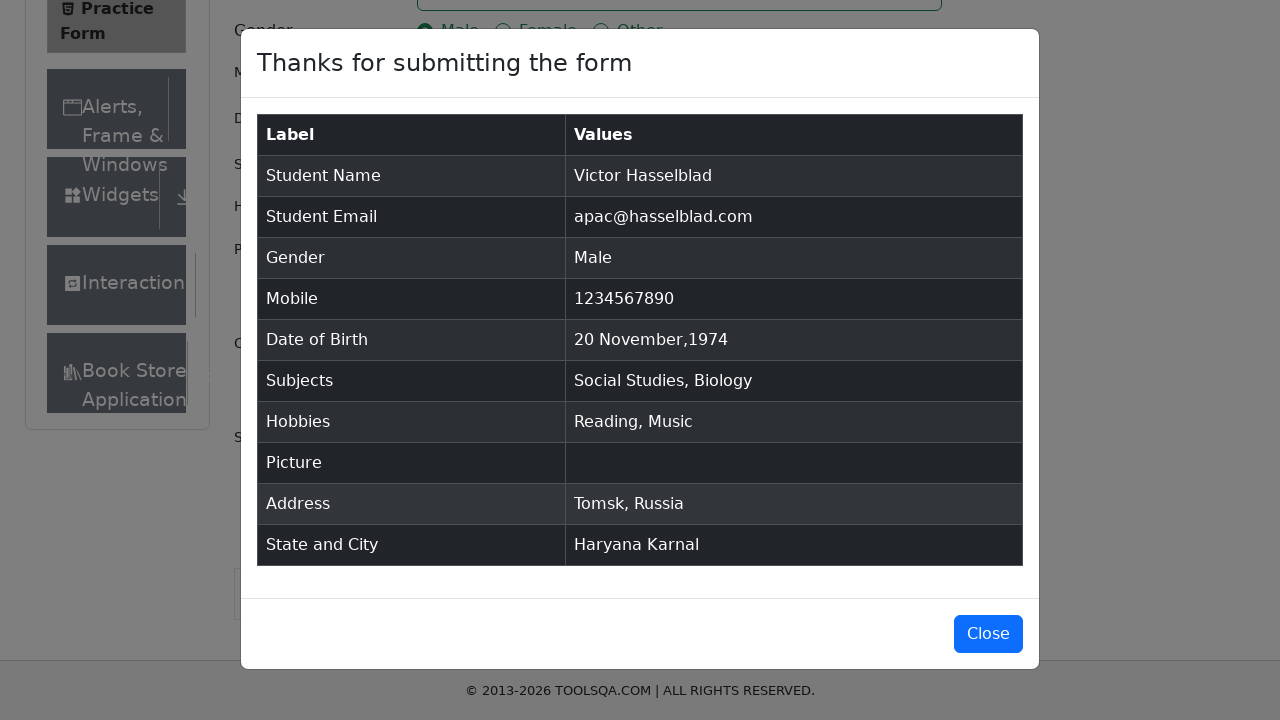